Tests deleting an entry from the web table by clicking the delete button.

Starting URL: https://demoqa.com/webtables

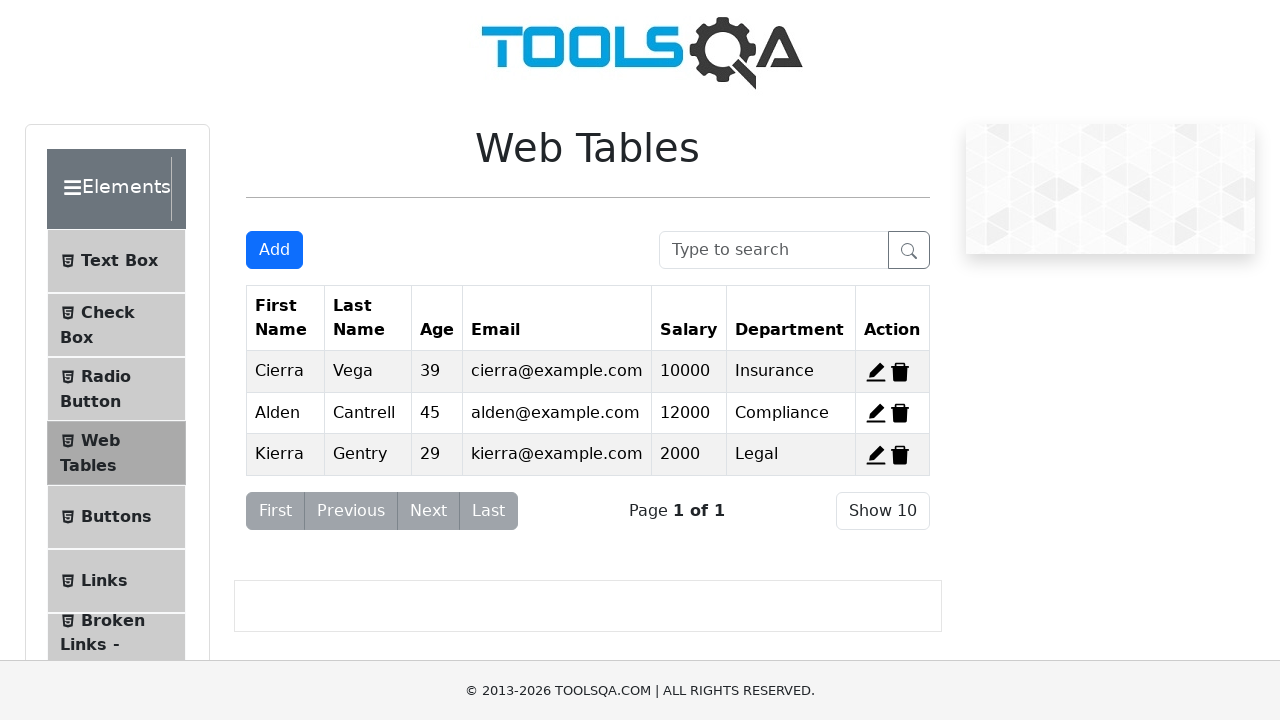

Navigated to DEMOQA web tables page
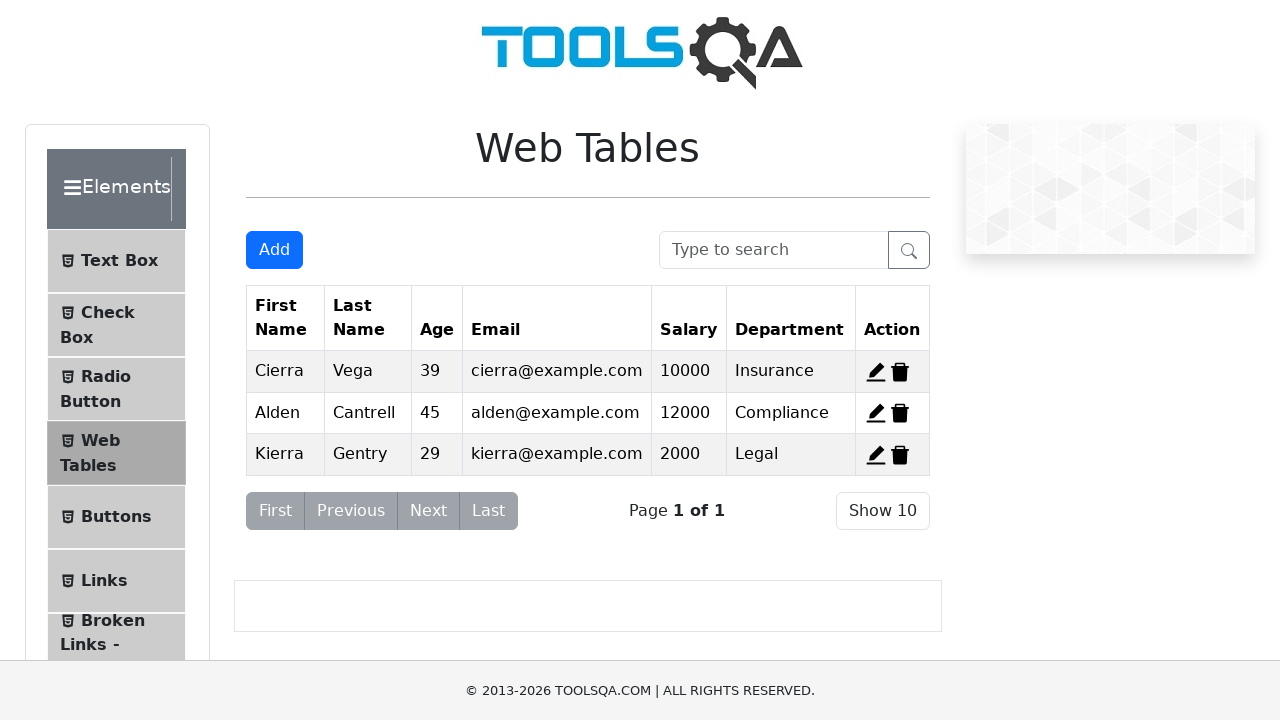

Clicked delete button to remove first entry from web table at (900, 372) on span[title='Delete']
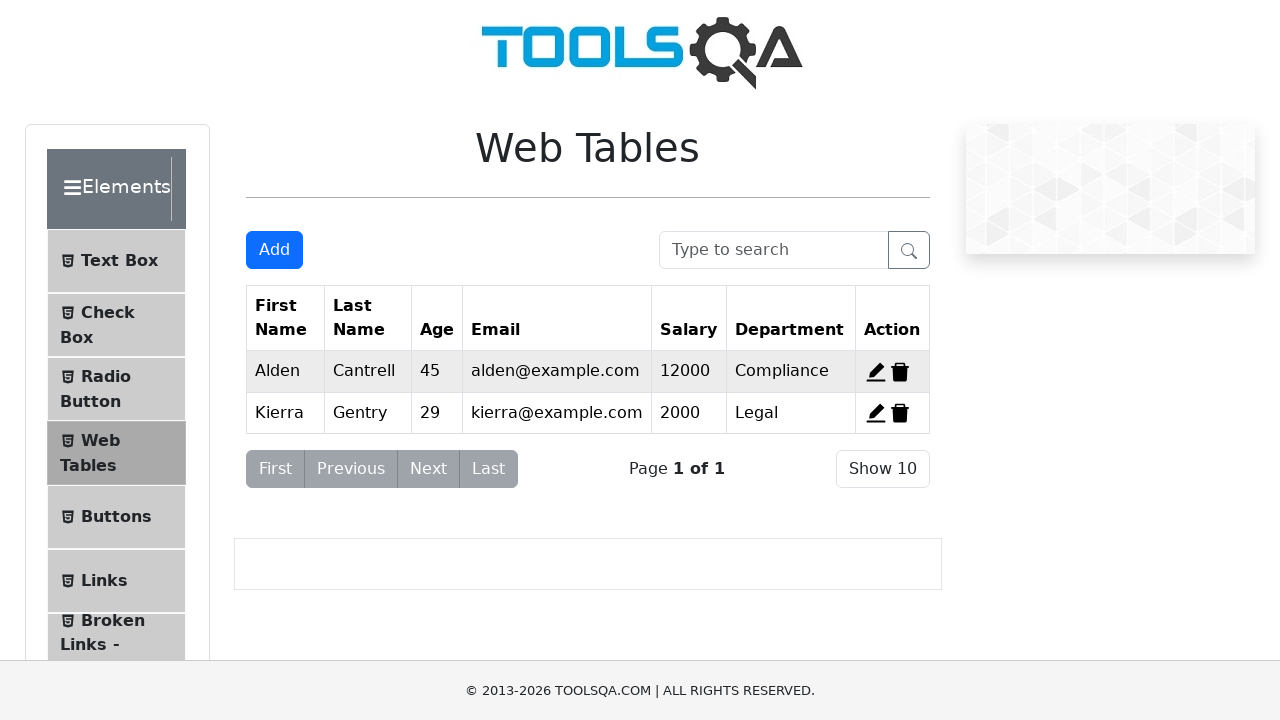

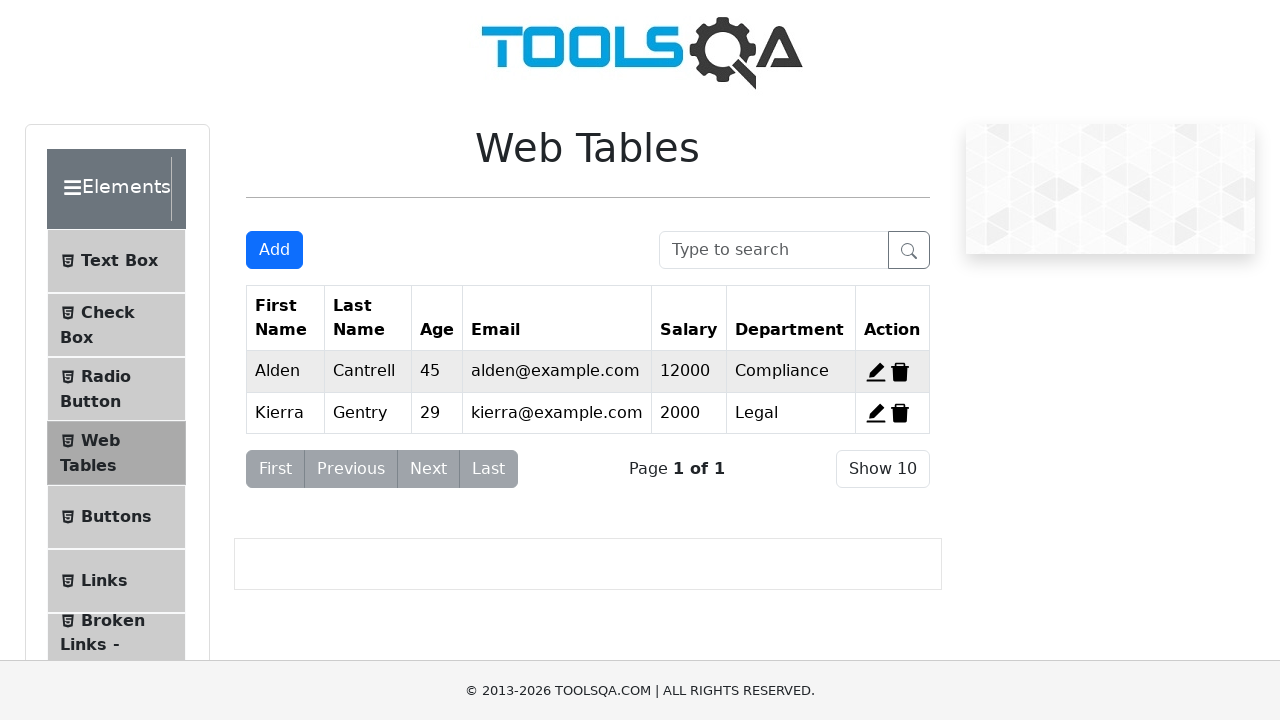